Tests the part number dropdown functionality on a Misumi product page by scrolling to trigger lazy loading, clicking the part number dropdown, and verifying that the part number table with prices and shipping information loads correctly.

Starting URL: https://vn.misumi-ec.com/vona2/detail/110310367019/?KWSearch=bearing&searchFlow=results2products&list=PageSearchResult

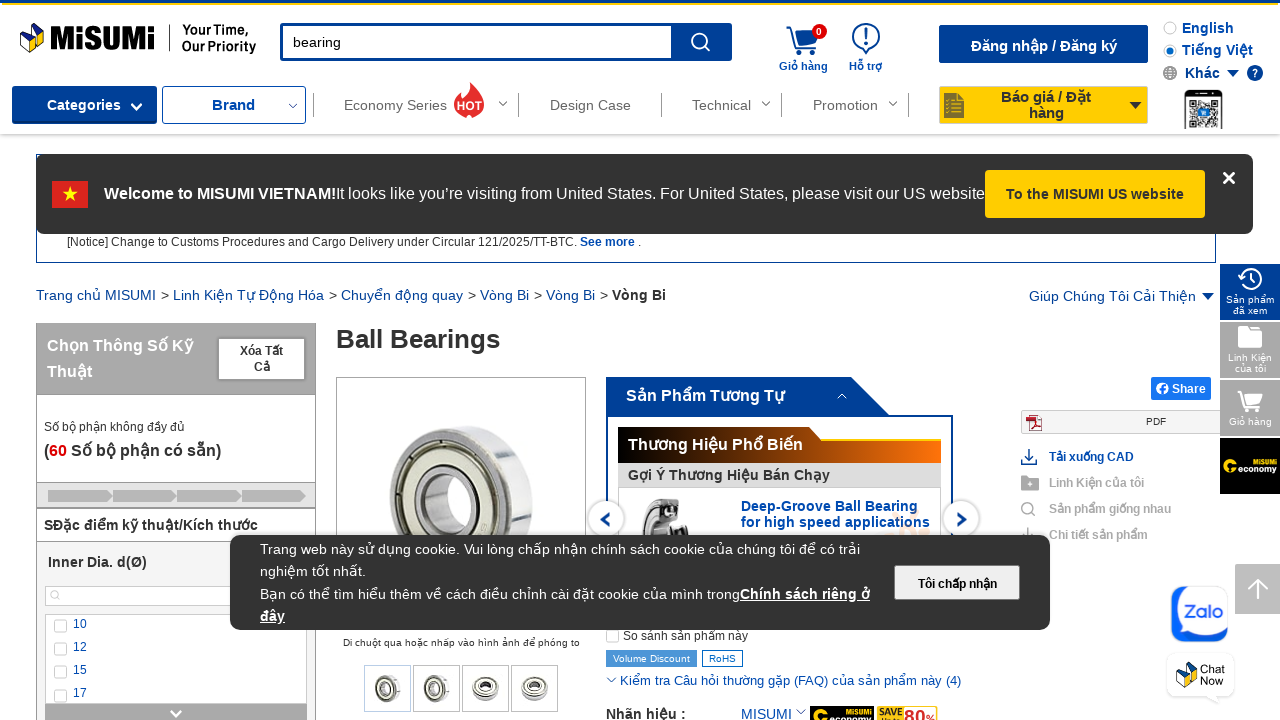

Waited for page to load (5 seconds)
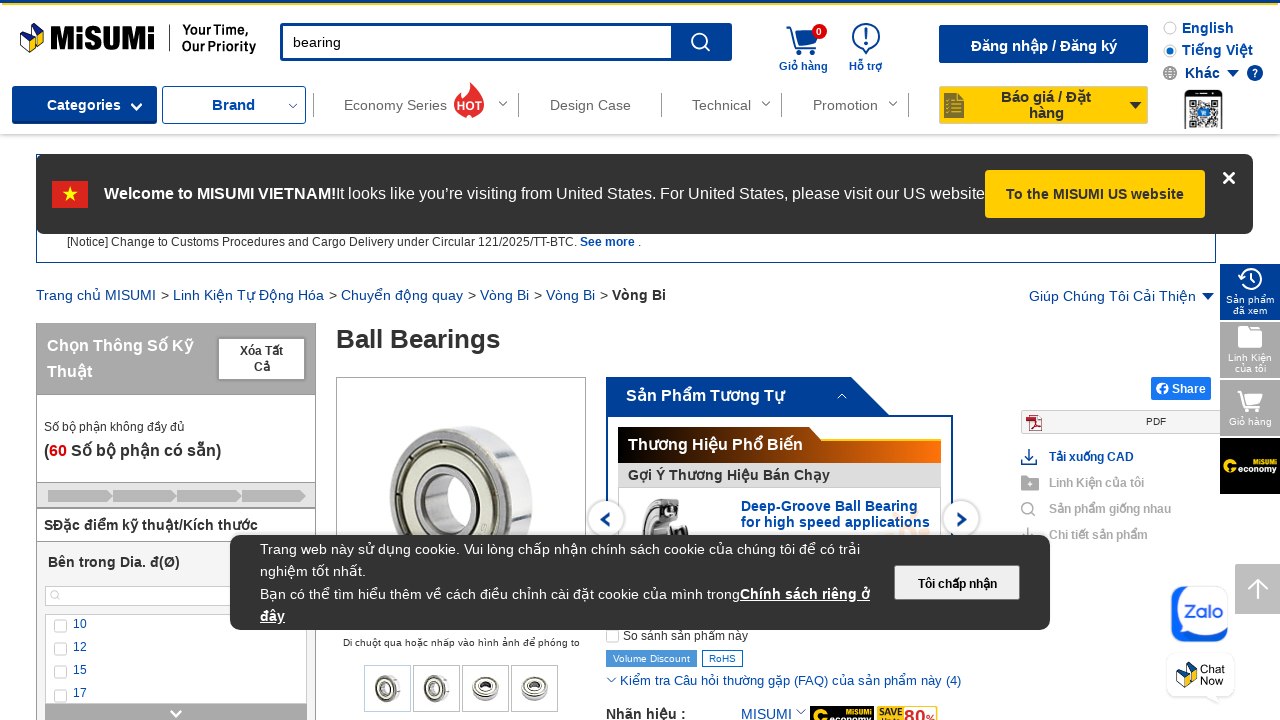

Scrolled to bottom of page to trigger lazy loading
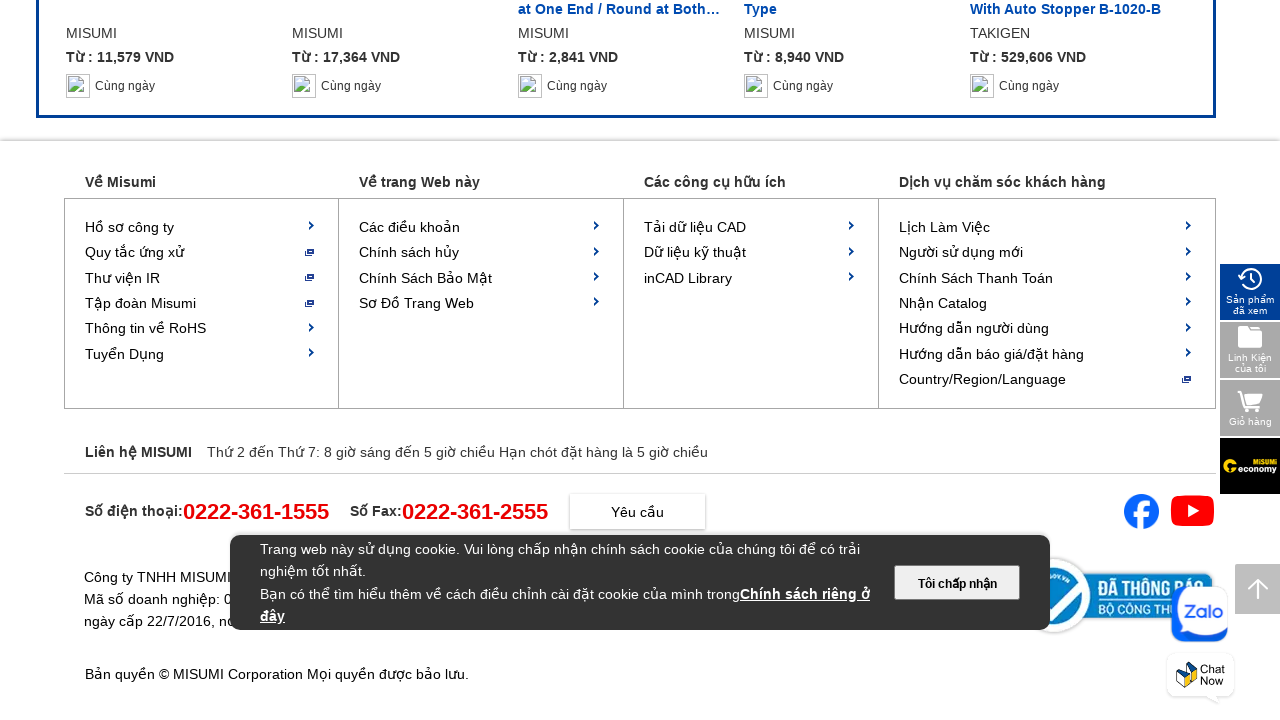

Waited for lazy loading to complete (2 seconds)
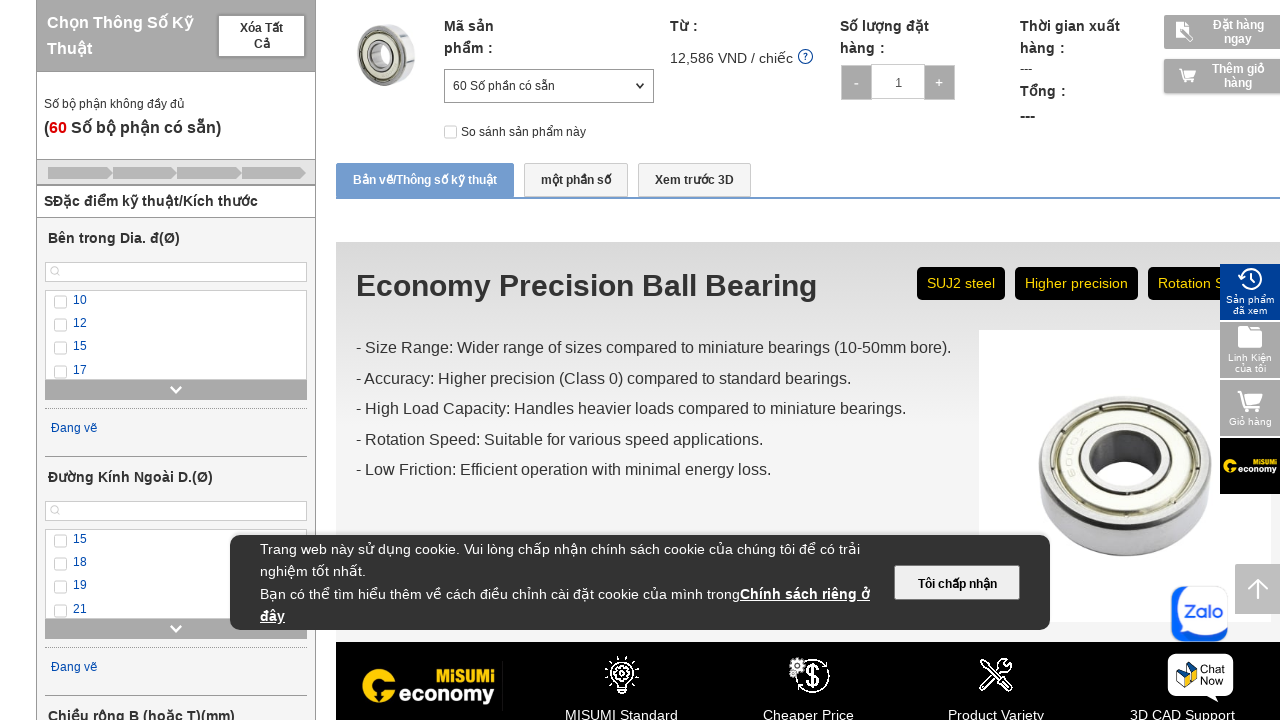

Scrolled back to top of page
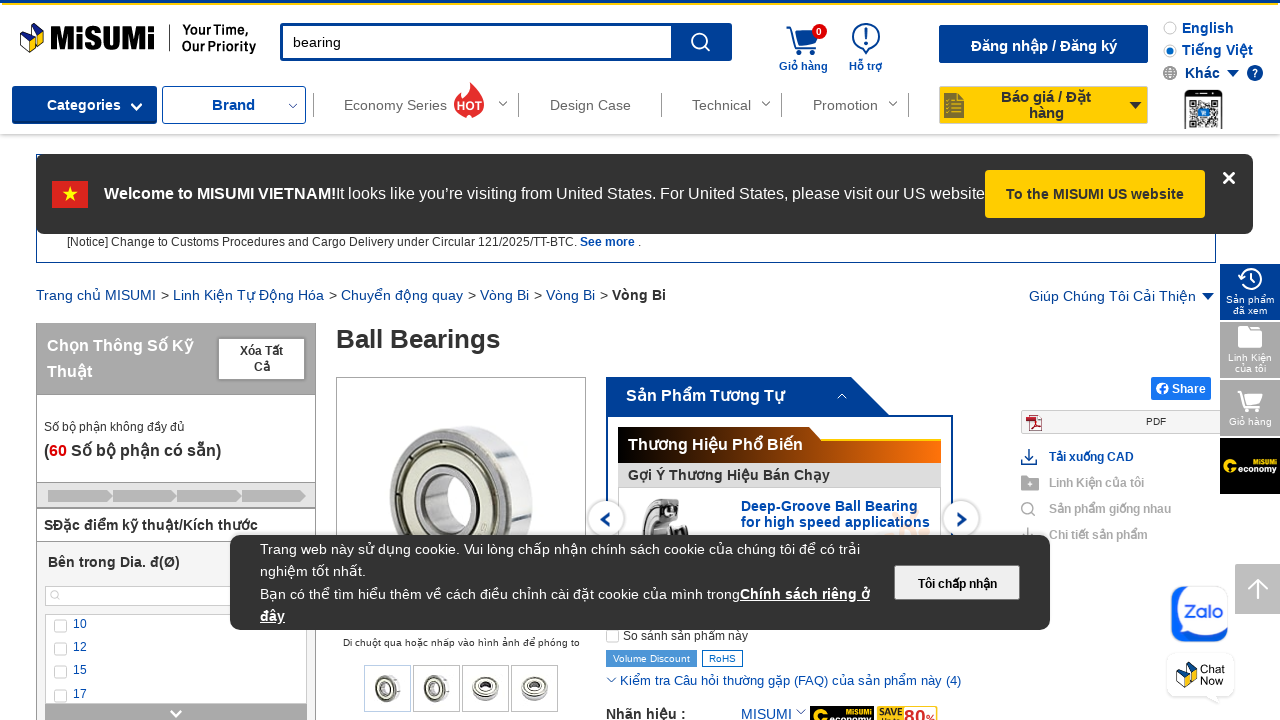

Waited after scrolling to top (2 seconds)
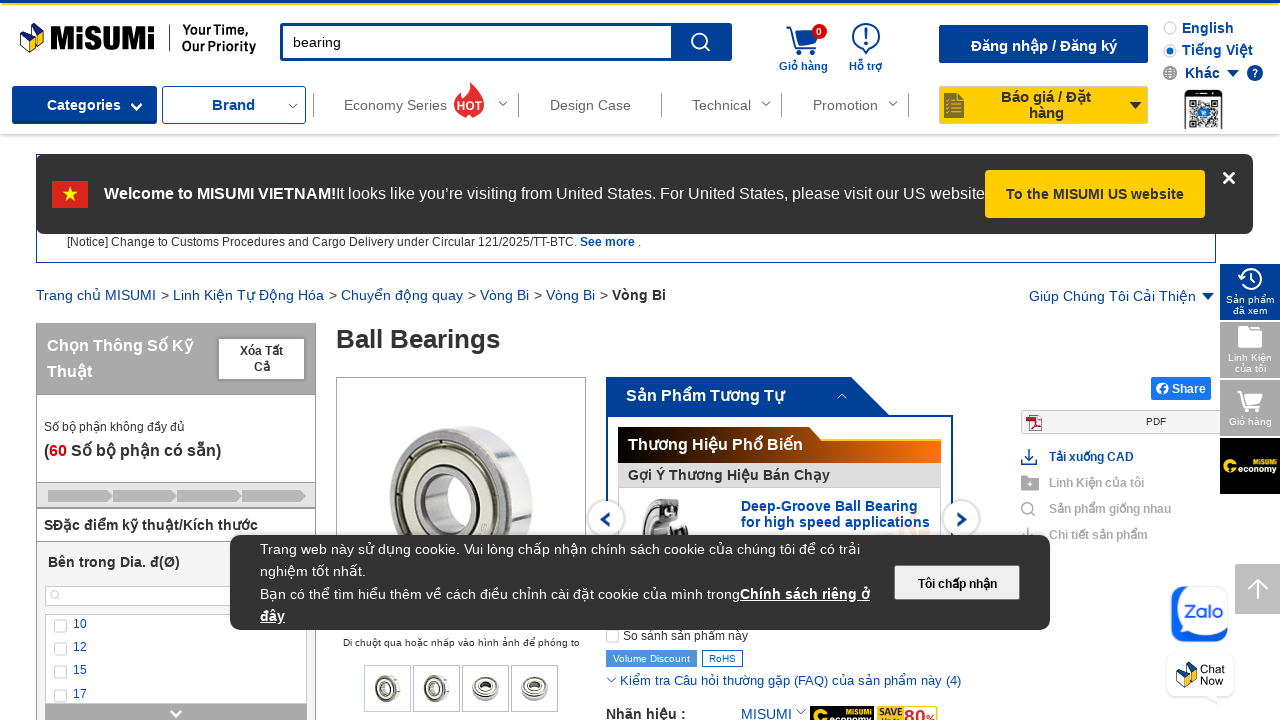

Located part number dropdown button (#codeList)
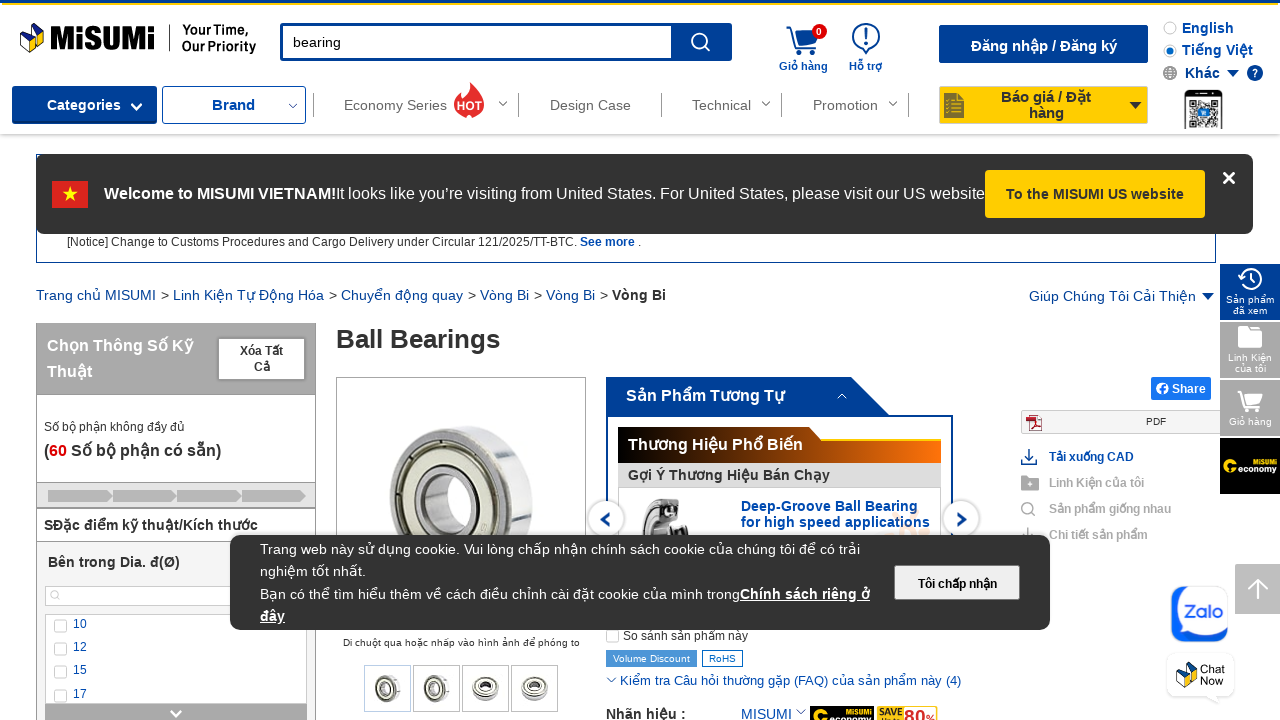

Dropdown button is now visible
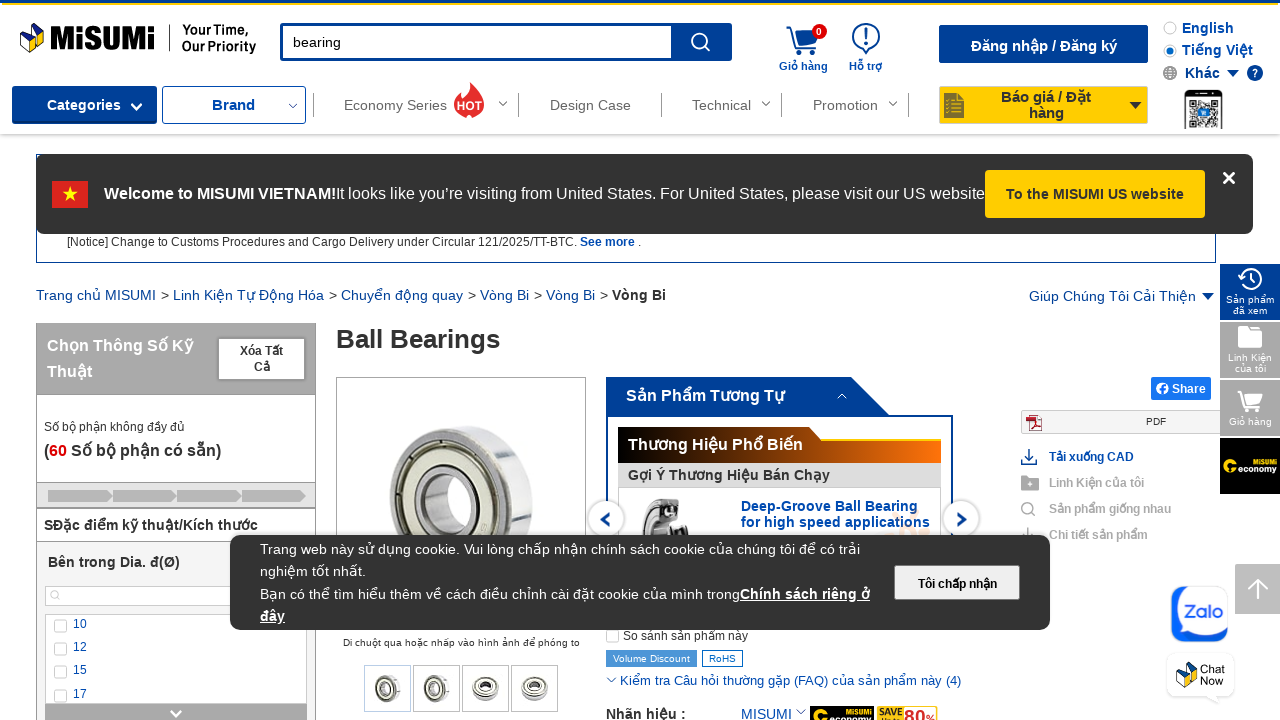

Waited before clicking dropdown button (5 seconds)
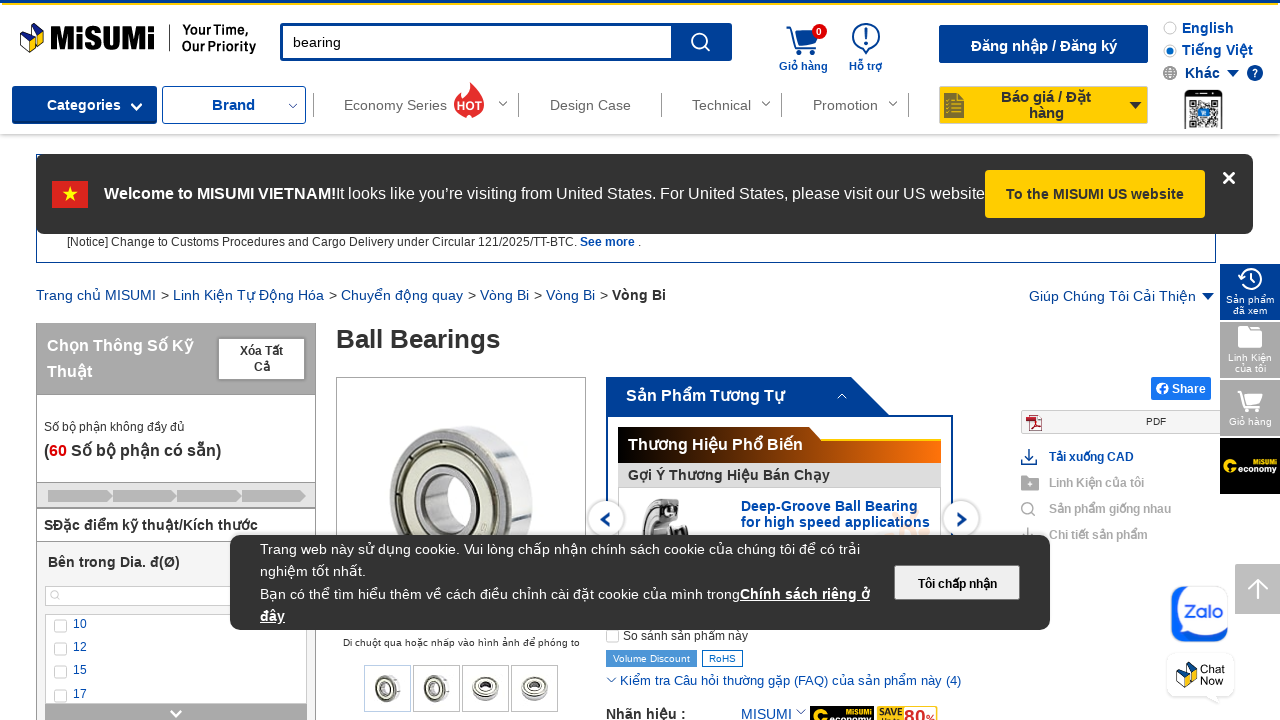

Clicked the part number dropdown button at (576, 361) on #codeList
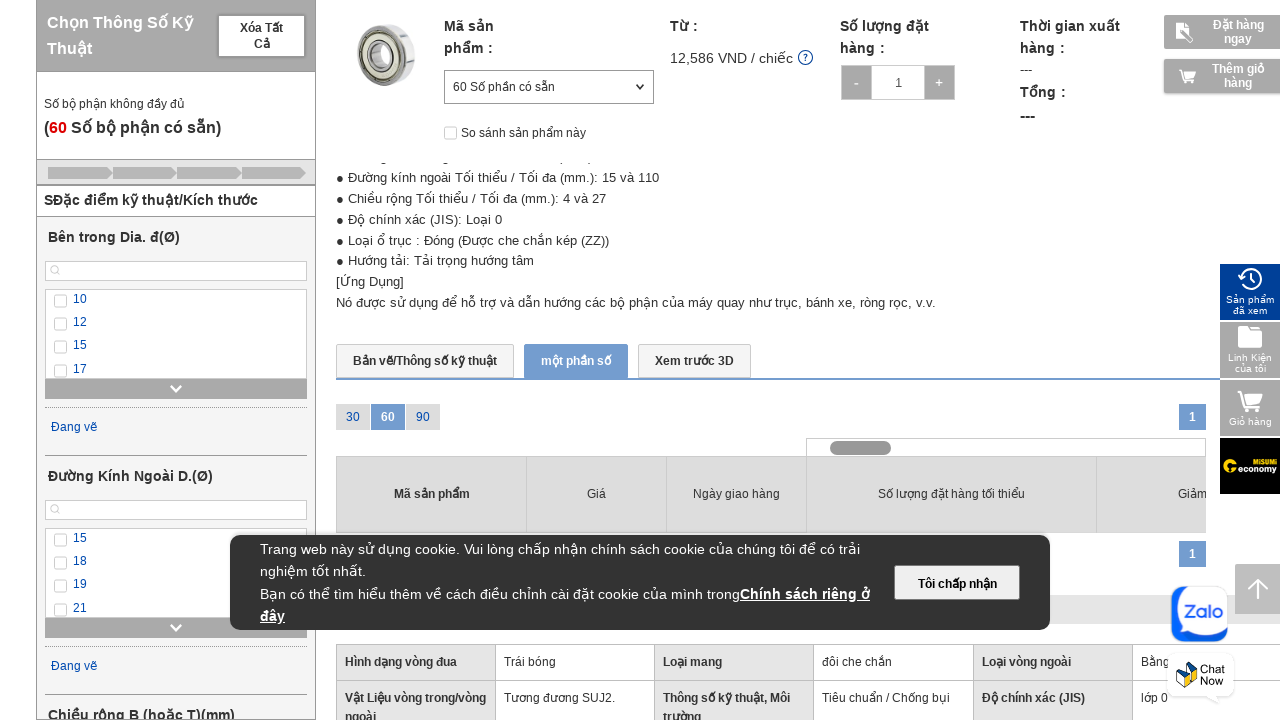

Waited after clicking dropdown button (5 seconds)
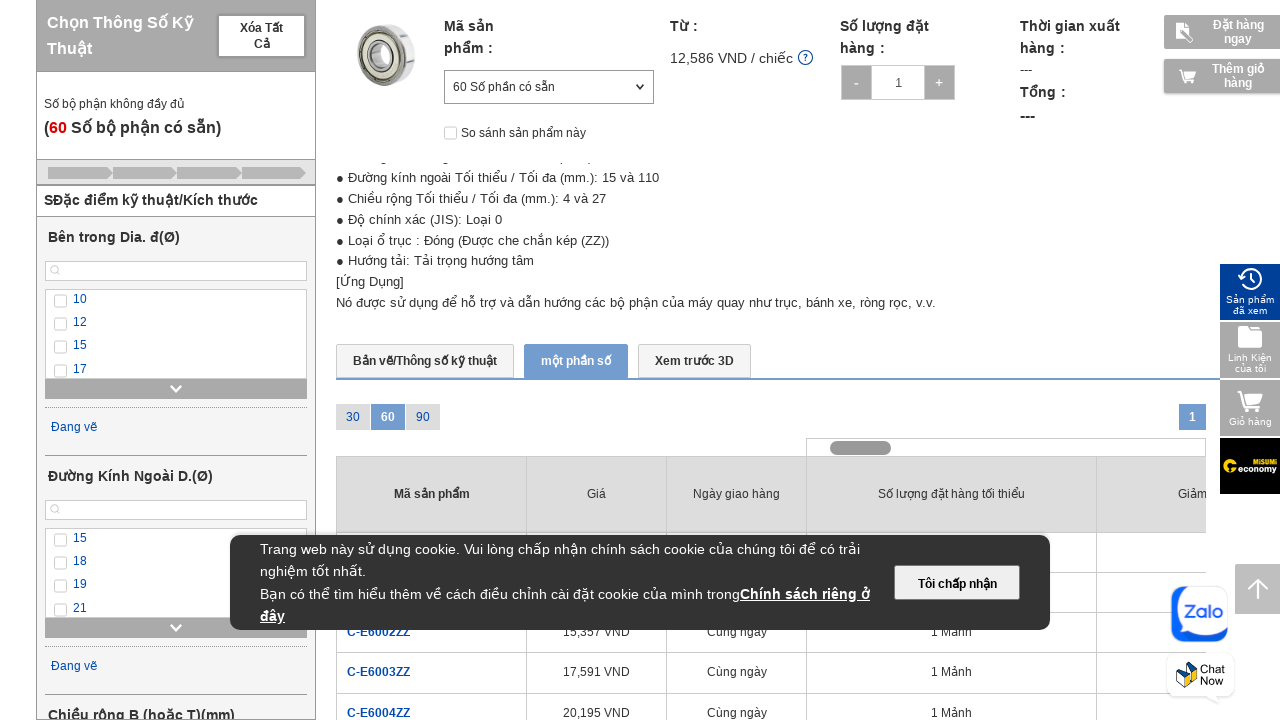

Located part number table (.PartNumberAsideColumns_table__6fKVE)
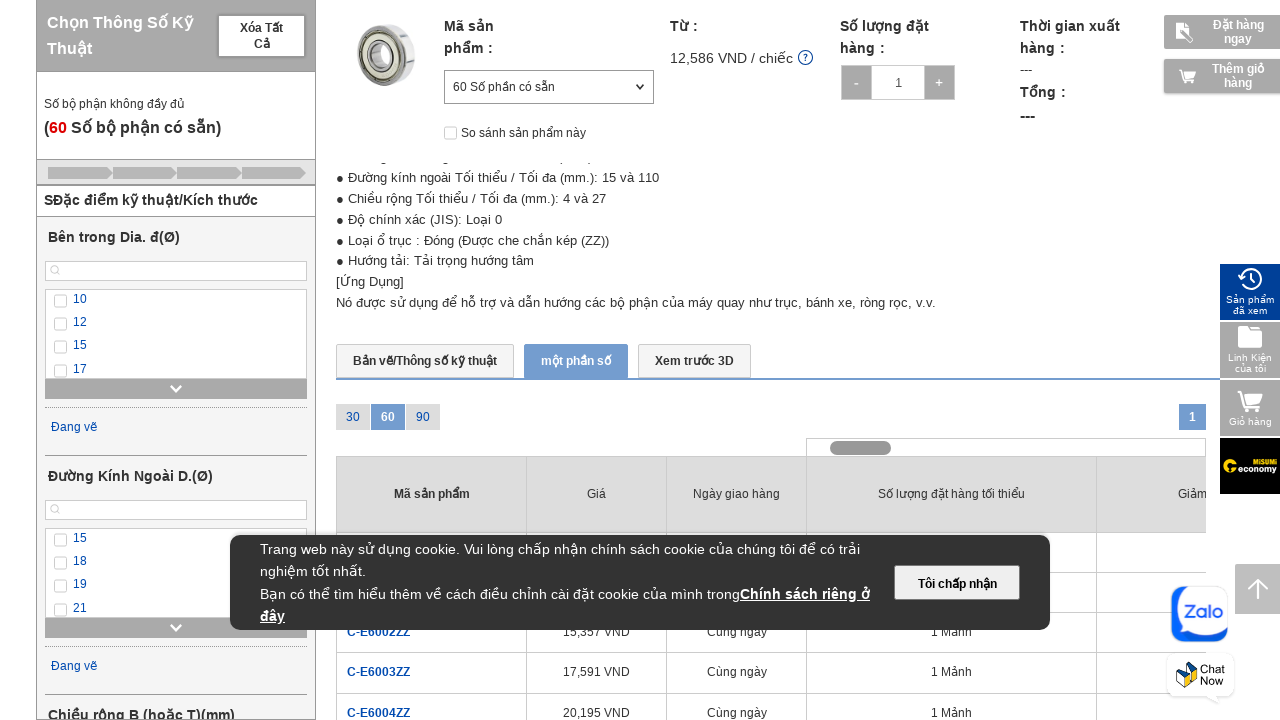

Part number table is now visible
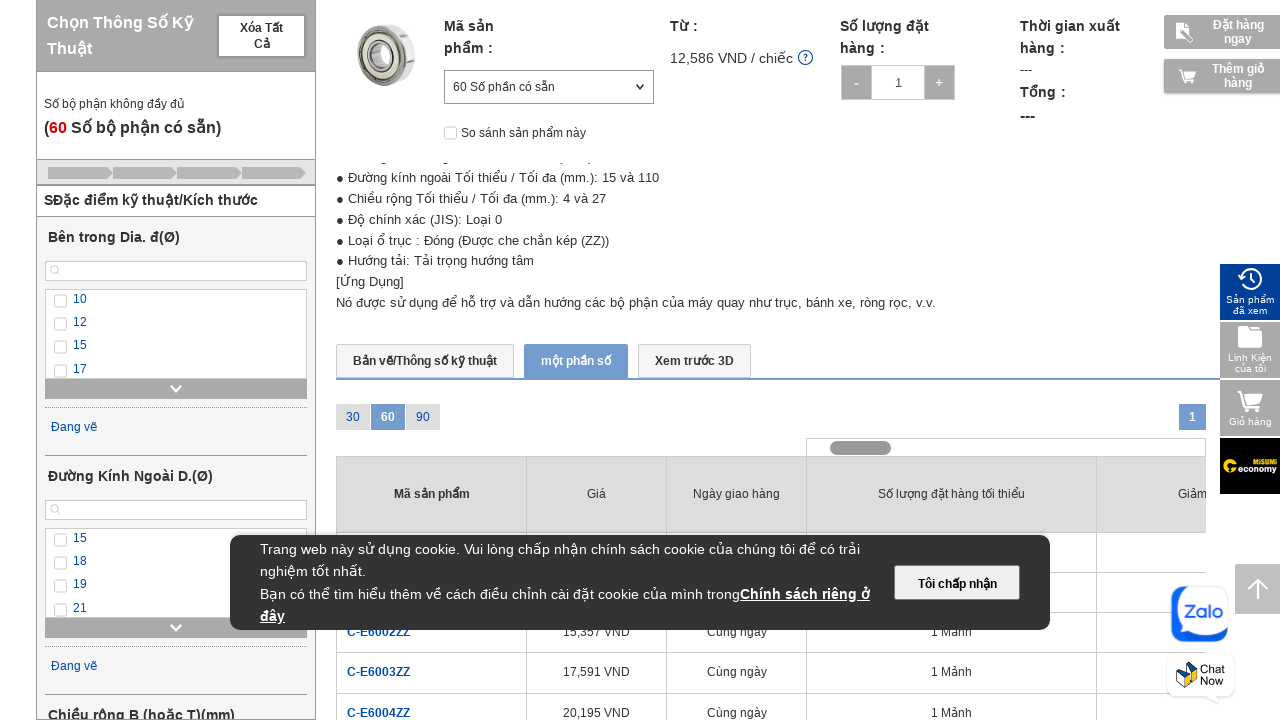

Located data rows in table (tbody tr.PartNumberAsideColumns_dataRow__OUw8N)
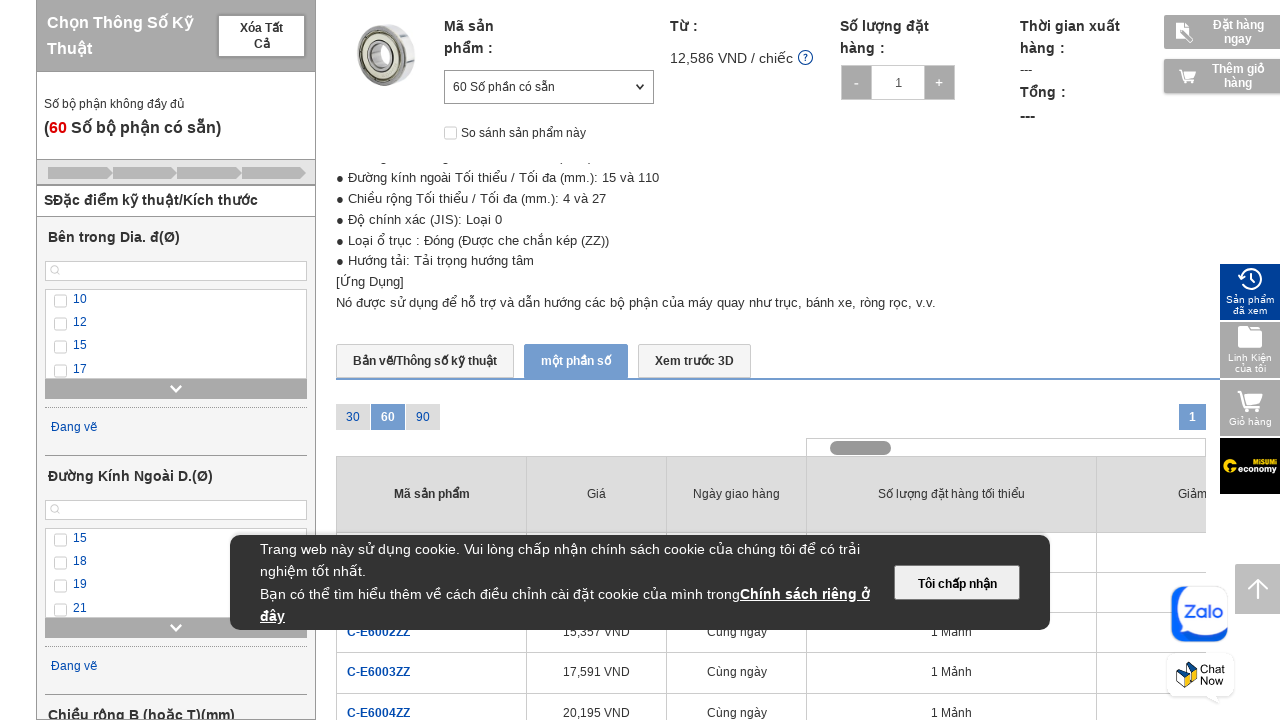

First data row in table is now visible
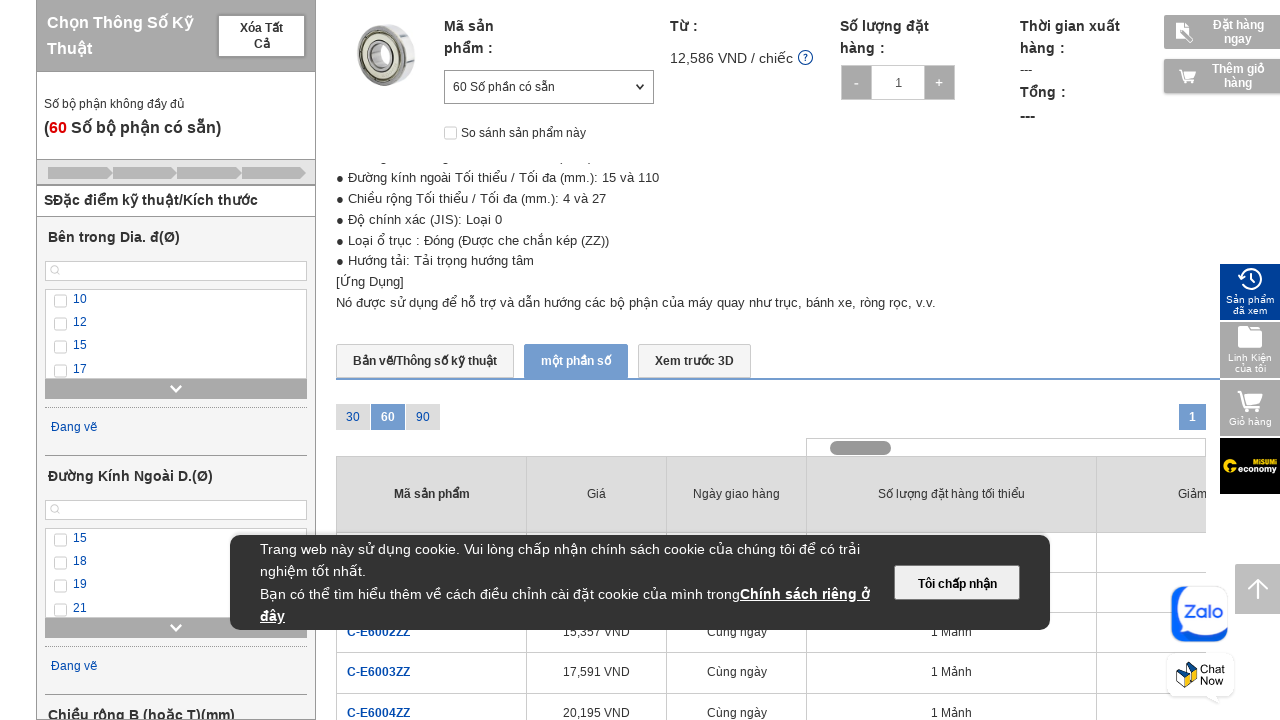

Price cell is now visible in table
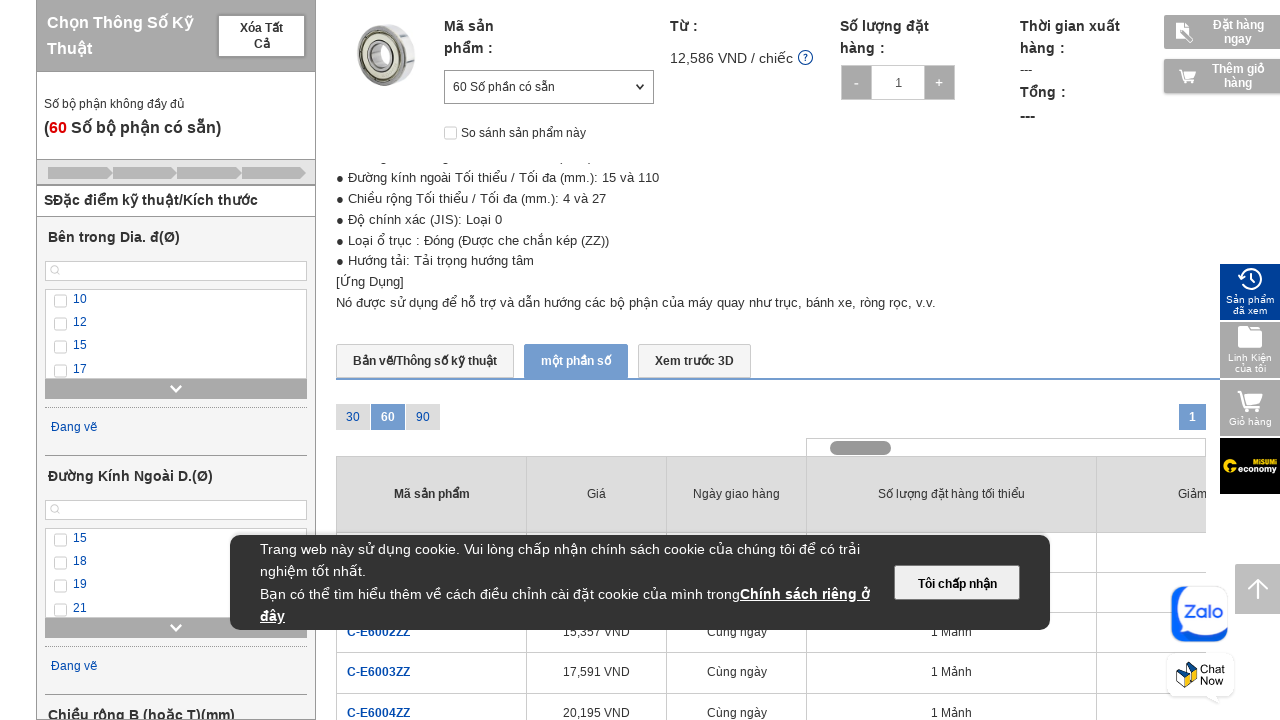

Days to ship cell is now visible in table
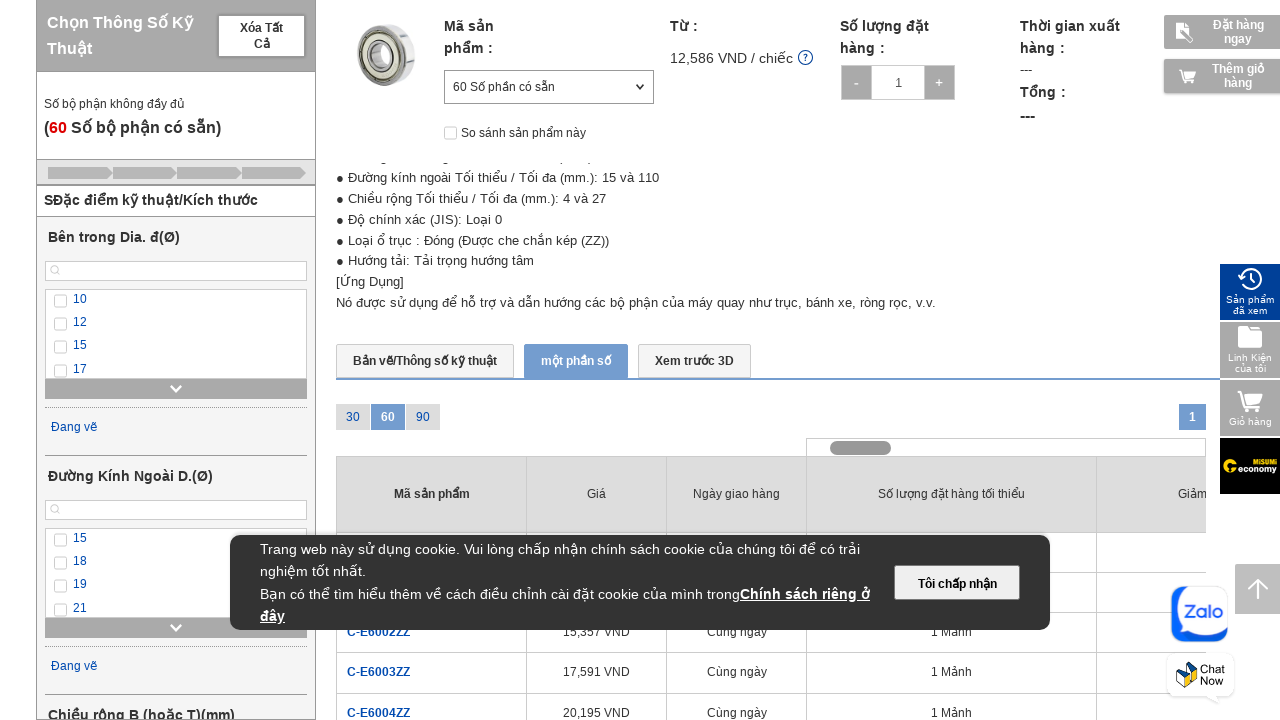

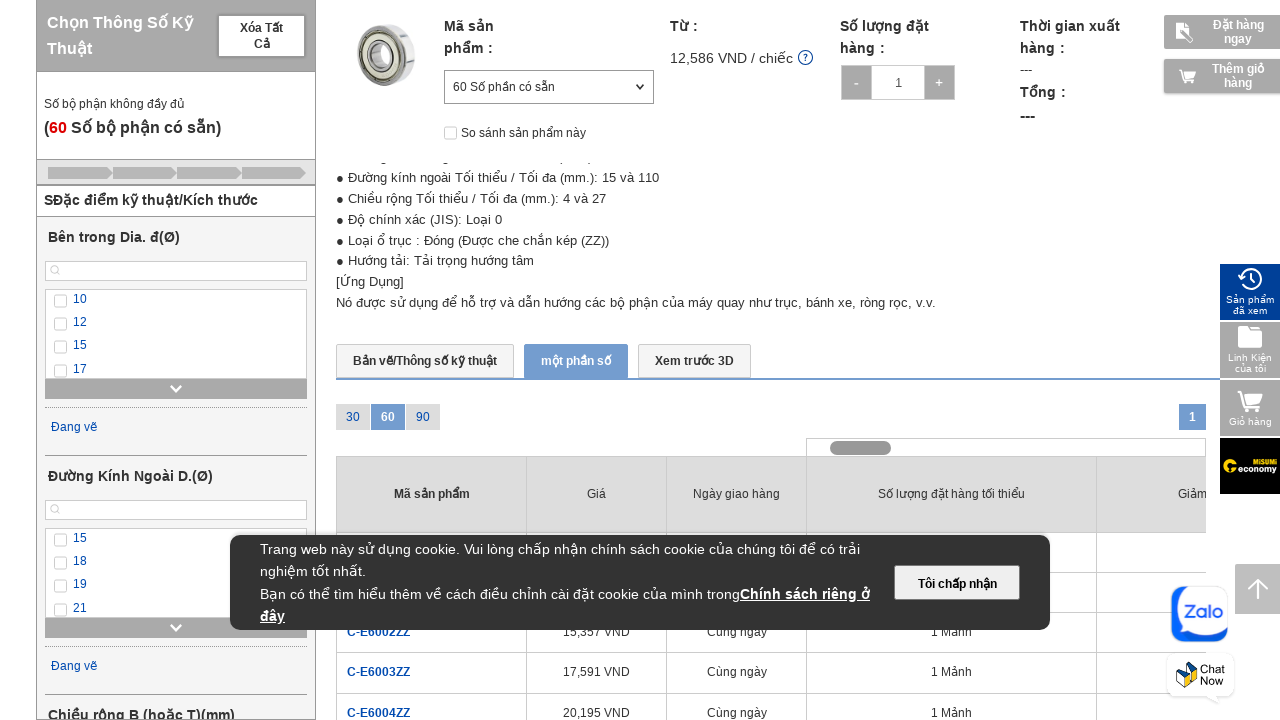